Tests navigation to the "Overview" page via sidebar (intentionally failing test with incorrect URL assertion).

Starting URL: https://docs.qameta.io/allure-testops/

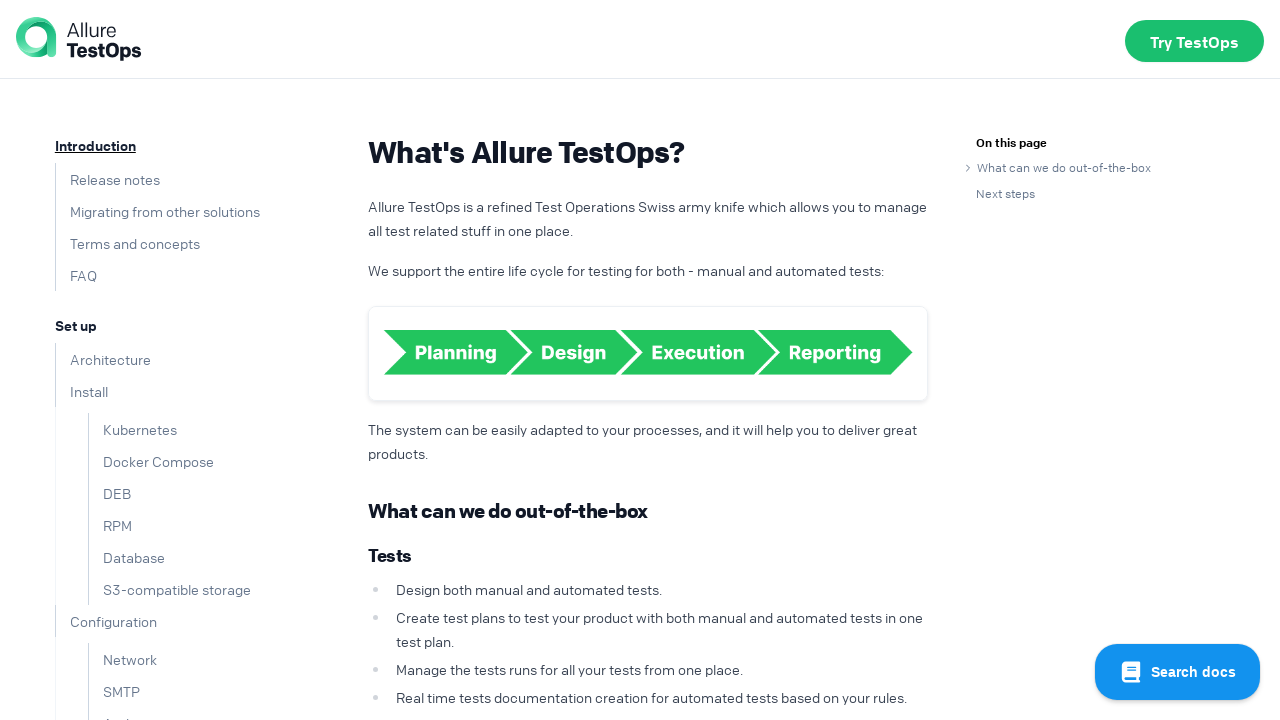

Clicked on 'Overview' link in the sidebar at (85, 399) on text=Overview
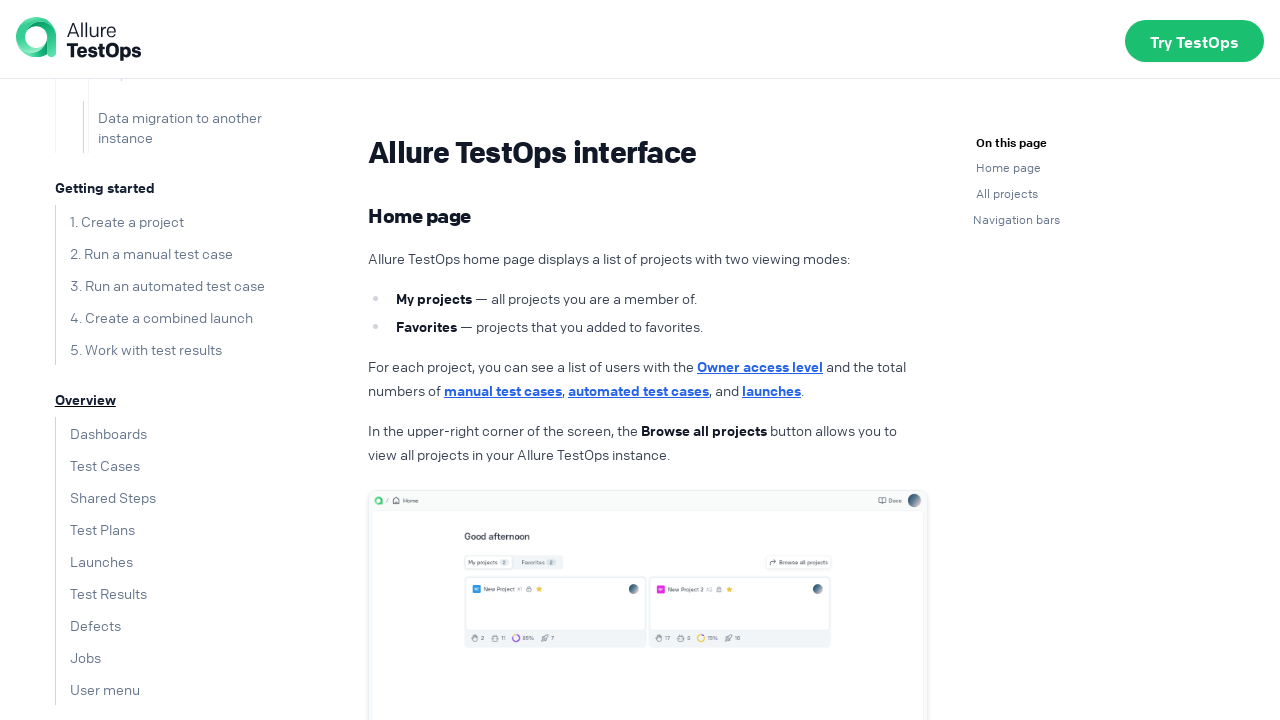

Waited for page to reach domcontentloaded state after navigation
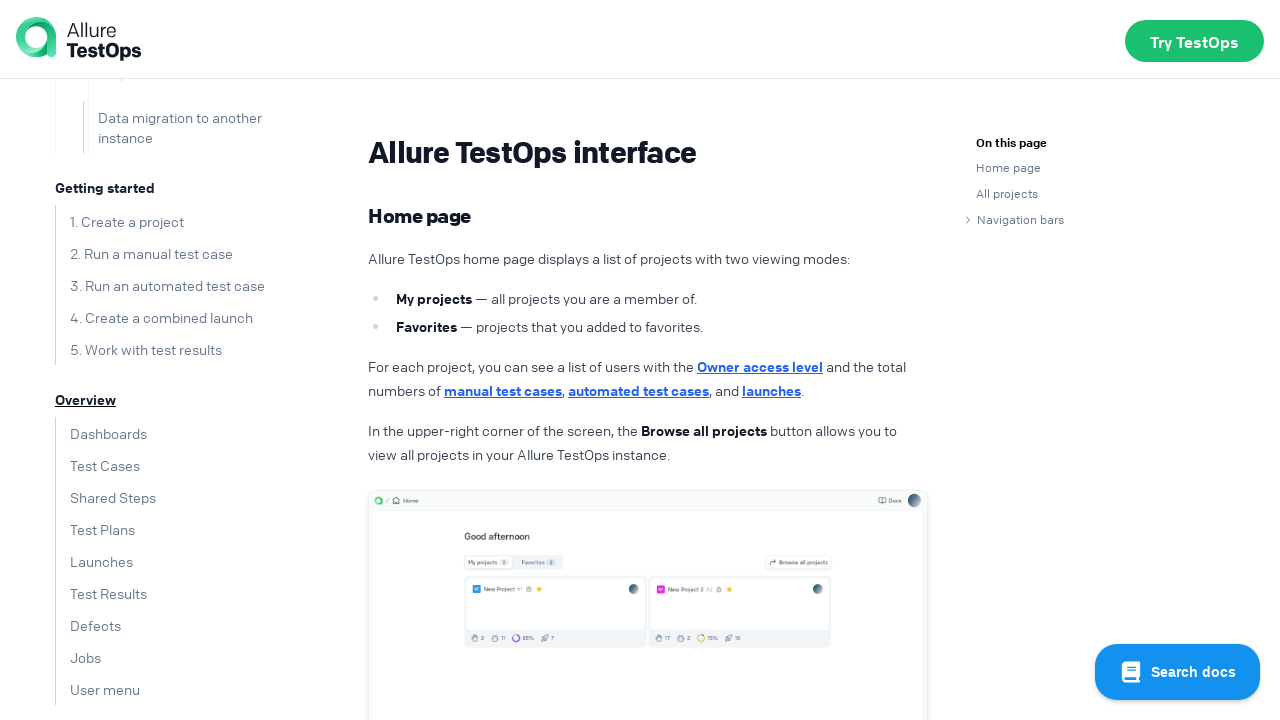

Waited for h1 heading to appear on the page
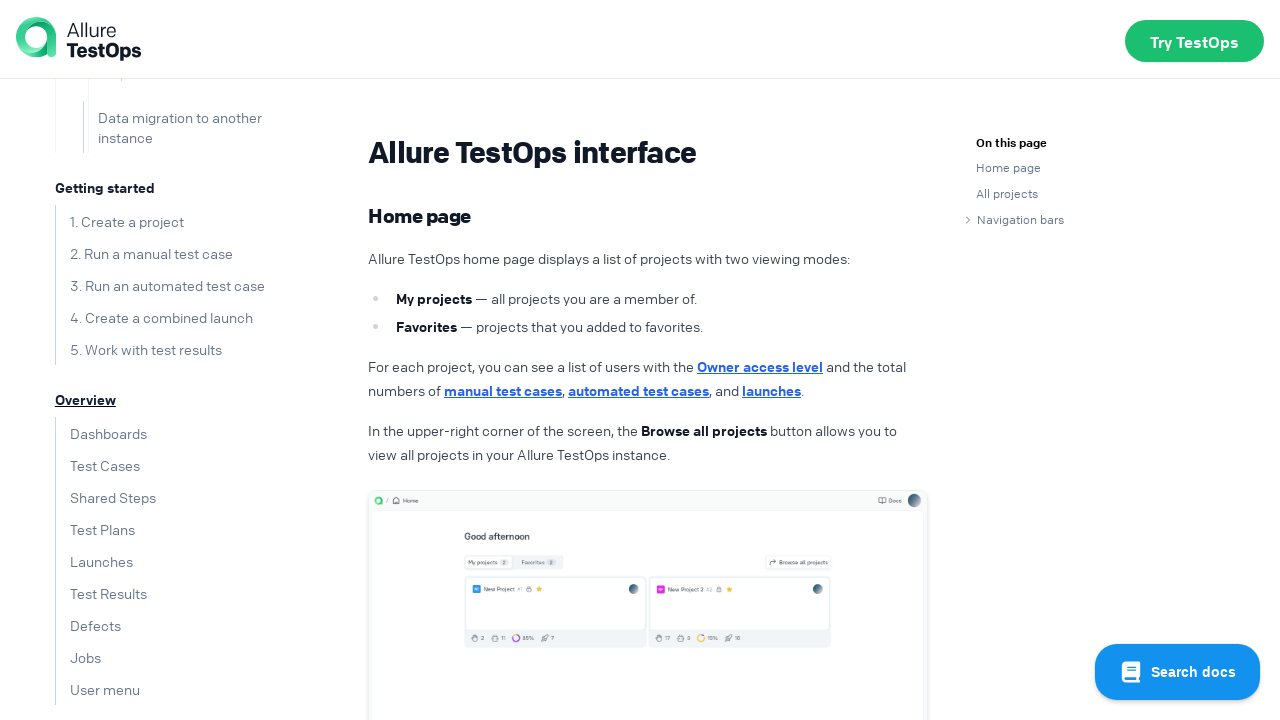

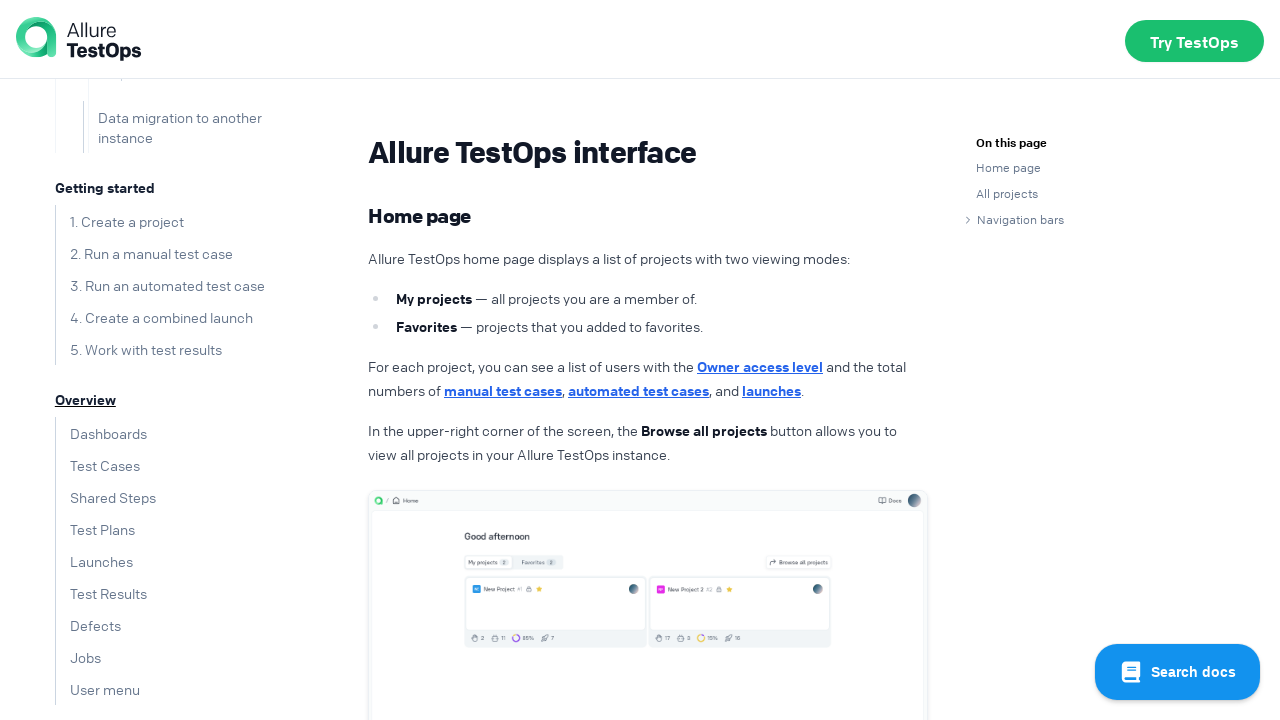